Tests dynamic element handling by adding and removing elements on the page, verifying their presence and absence

Starting URL: https://practice.cydeo.com/add_remove_elements/

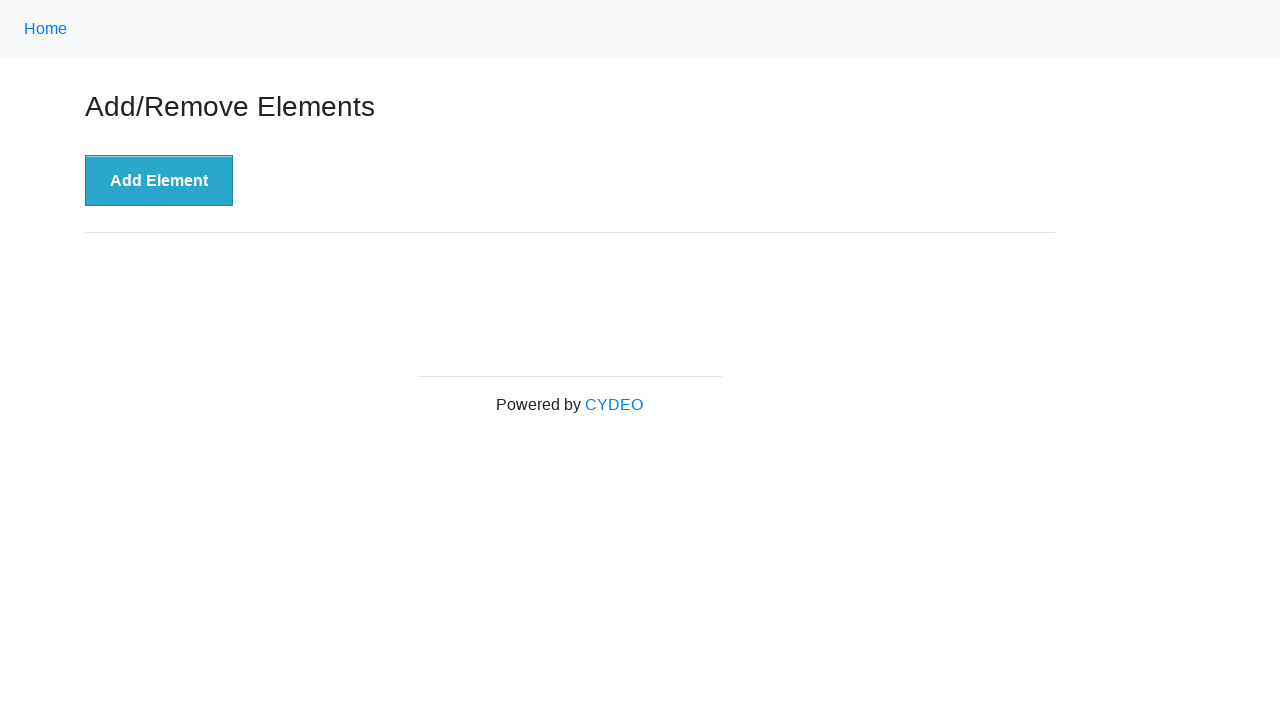

Clicked 'Add Element' button to create a new element at (159, 181) on xpath=//button[@onclick='addElement()']
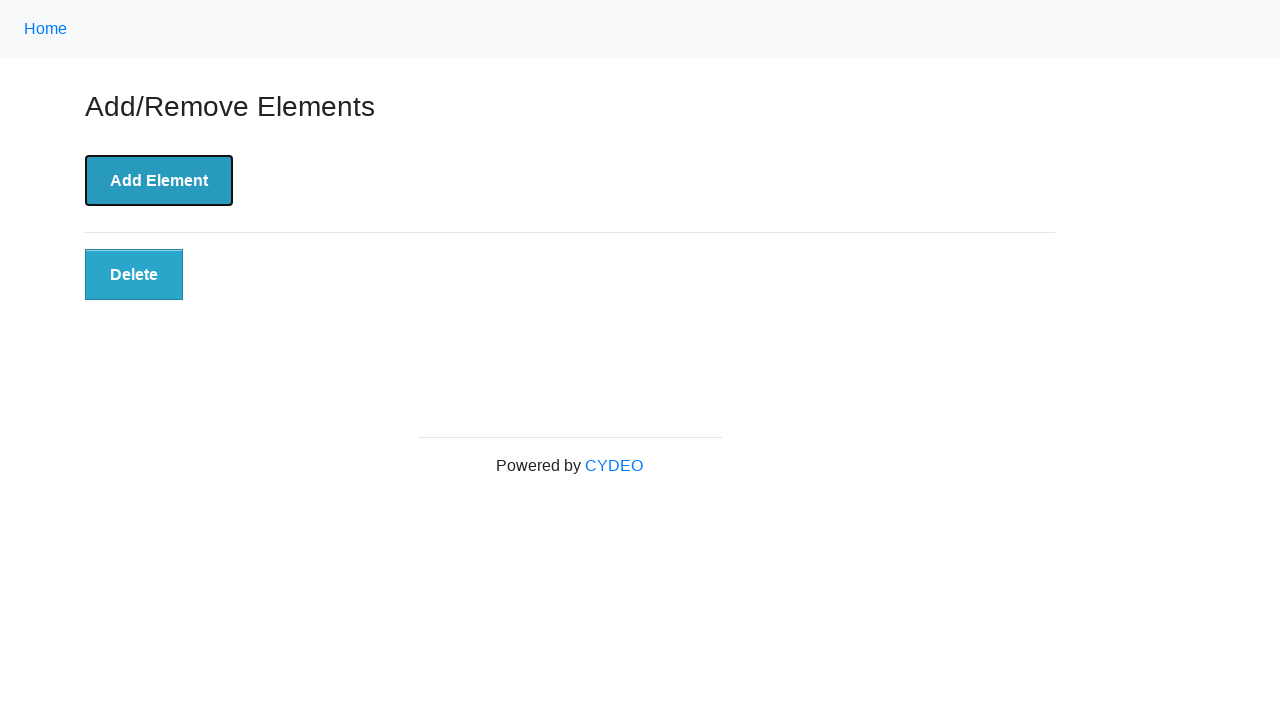

Delete button appeared and is visible
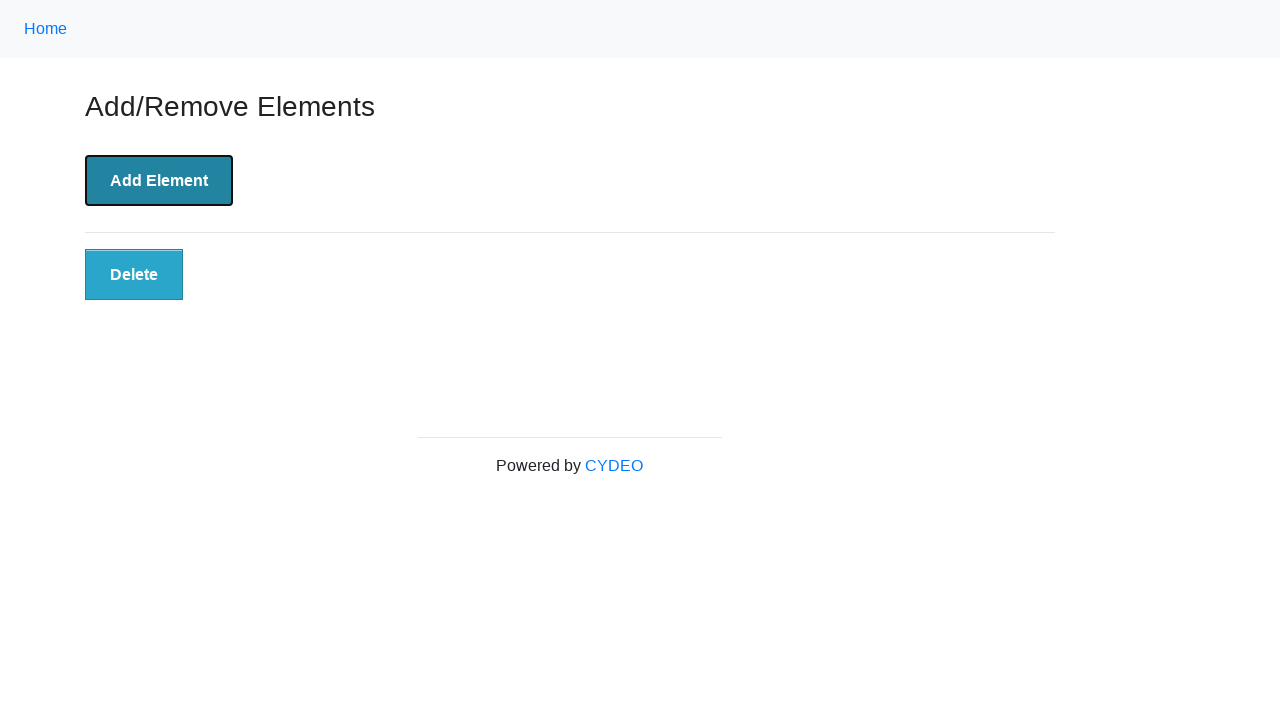

Clicked 'Delete' button to remove the element at (134, 275) on xpath=//button[@onclick='deleteElement()']
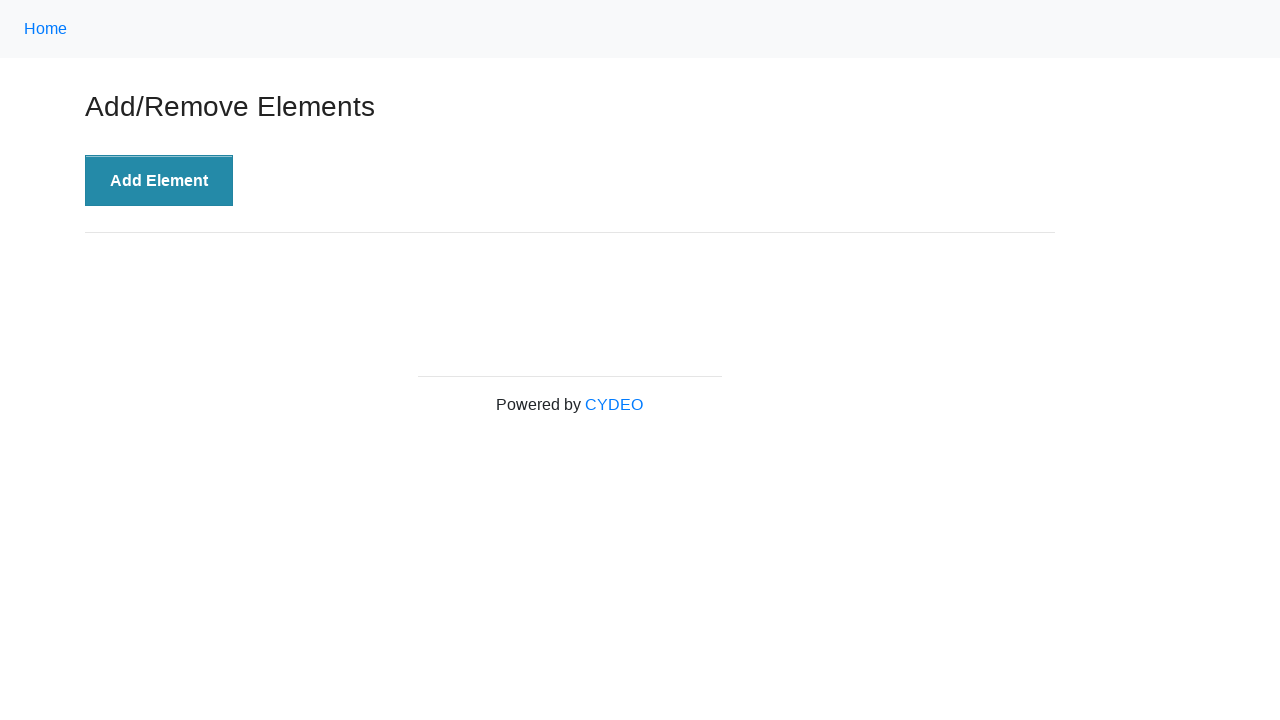

Delete button successfully removed - element no longer present
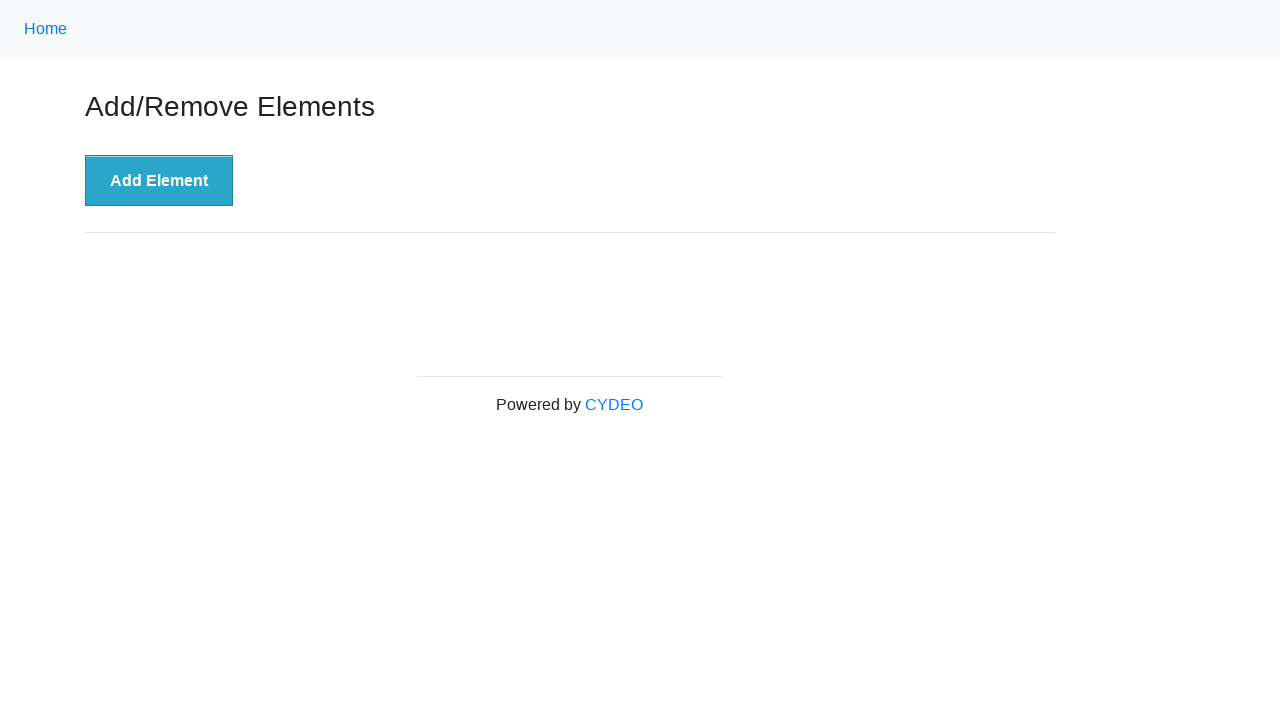

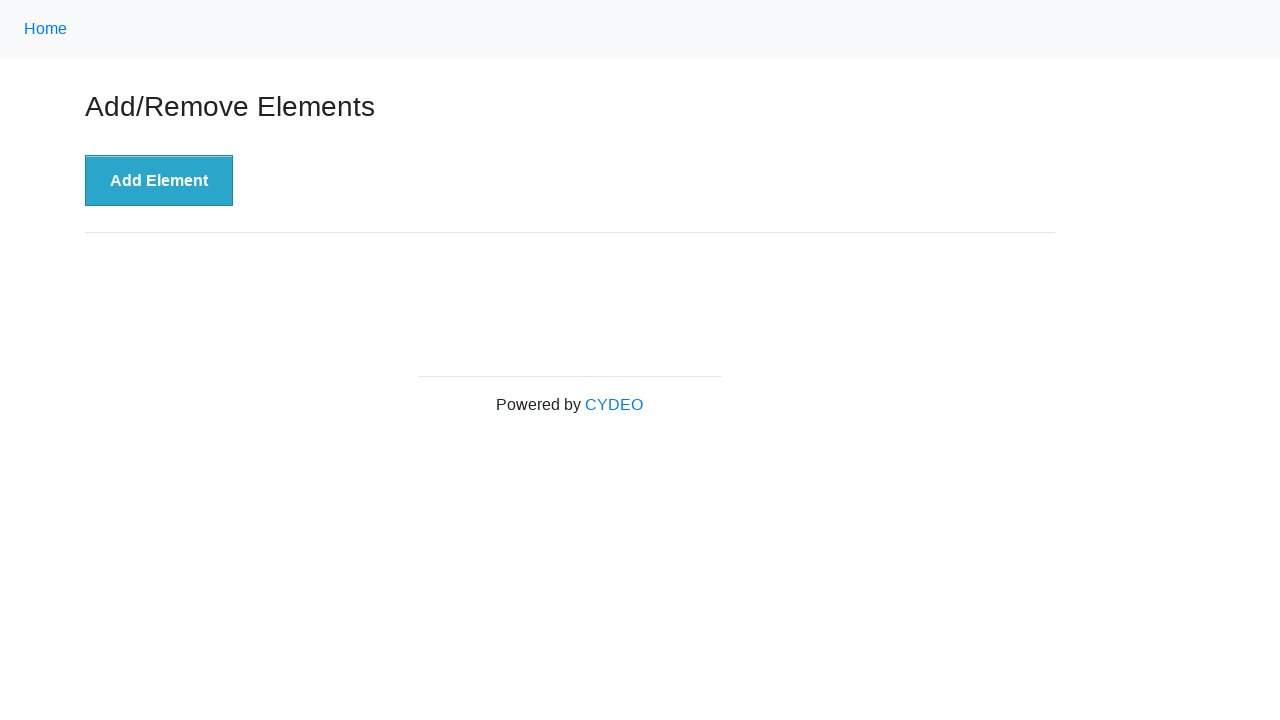